Tests Exit Intent functionality by moving mouse outside viewport to trigger the popup and then closing it

Starting URL: https://the-internet.herokuapp.com

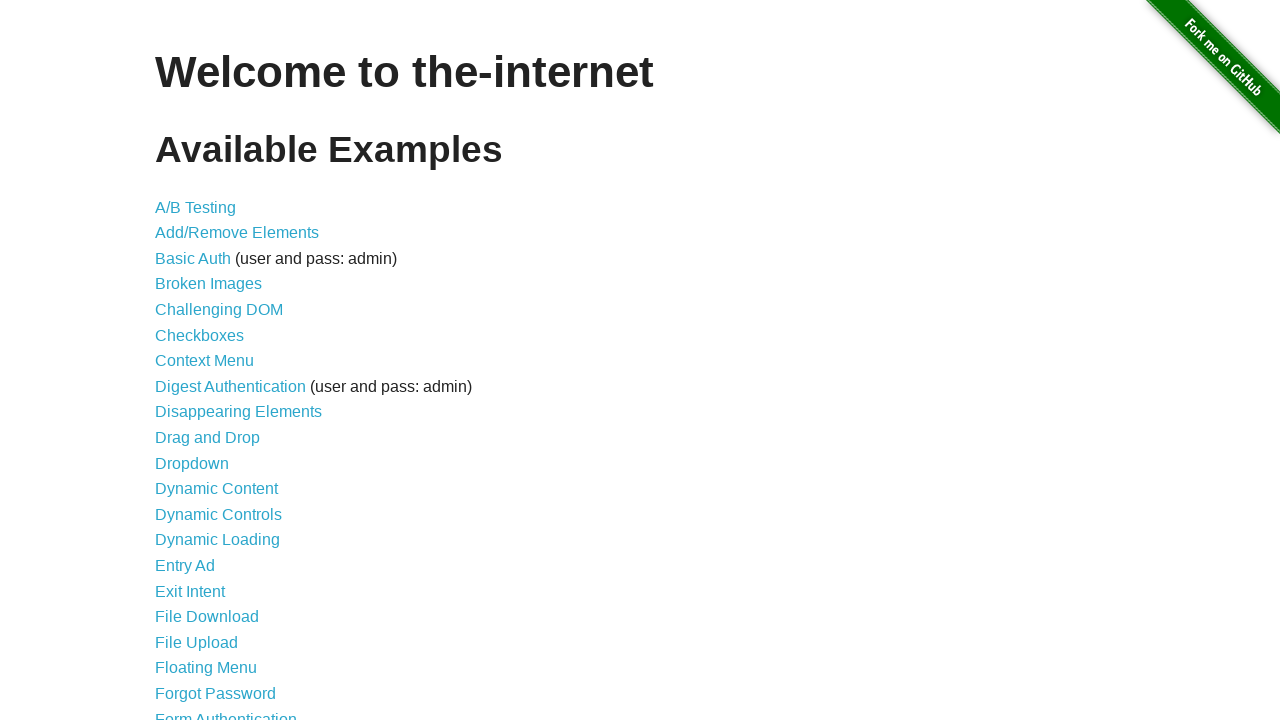

Clicked on Exit Intent link at (190, 591) on internal:role=link[name="Exit Intent"i]
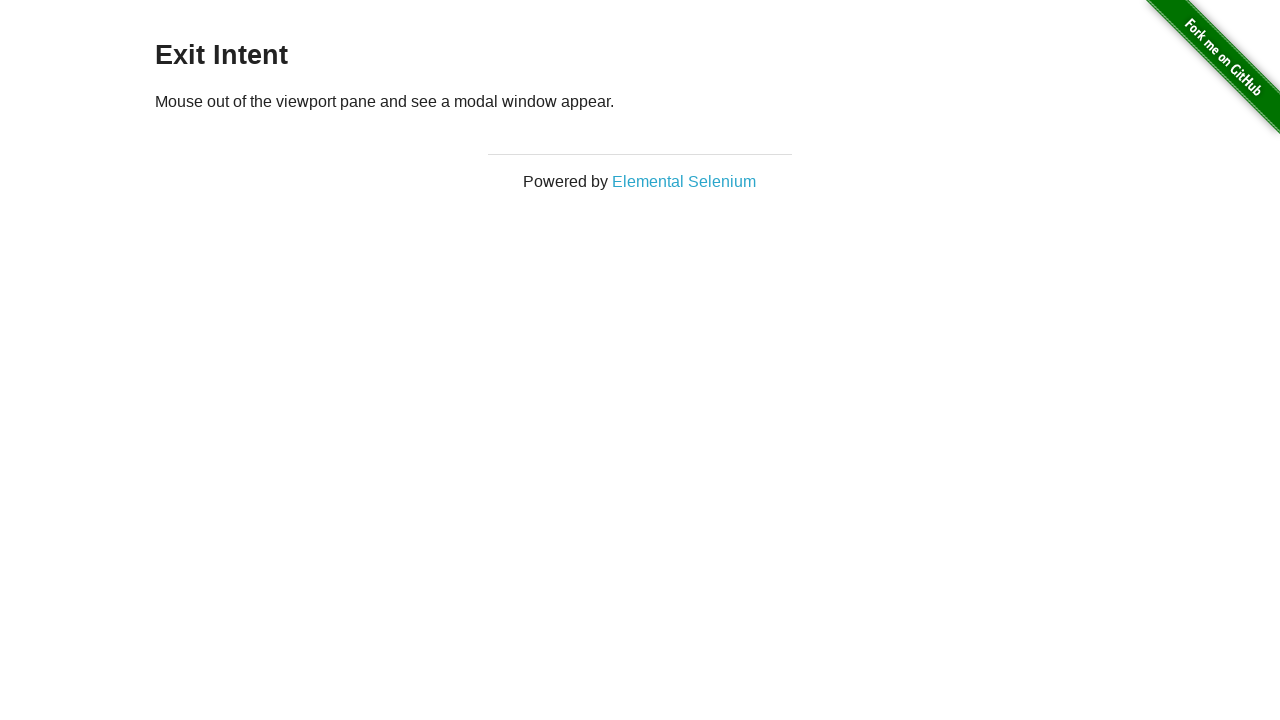

Retrieved viewport size
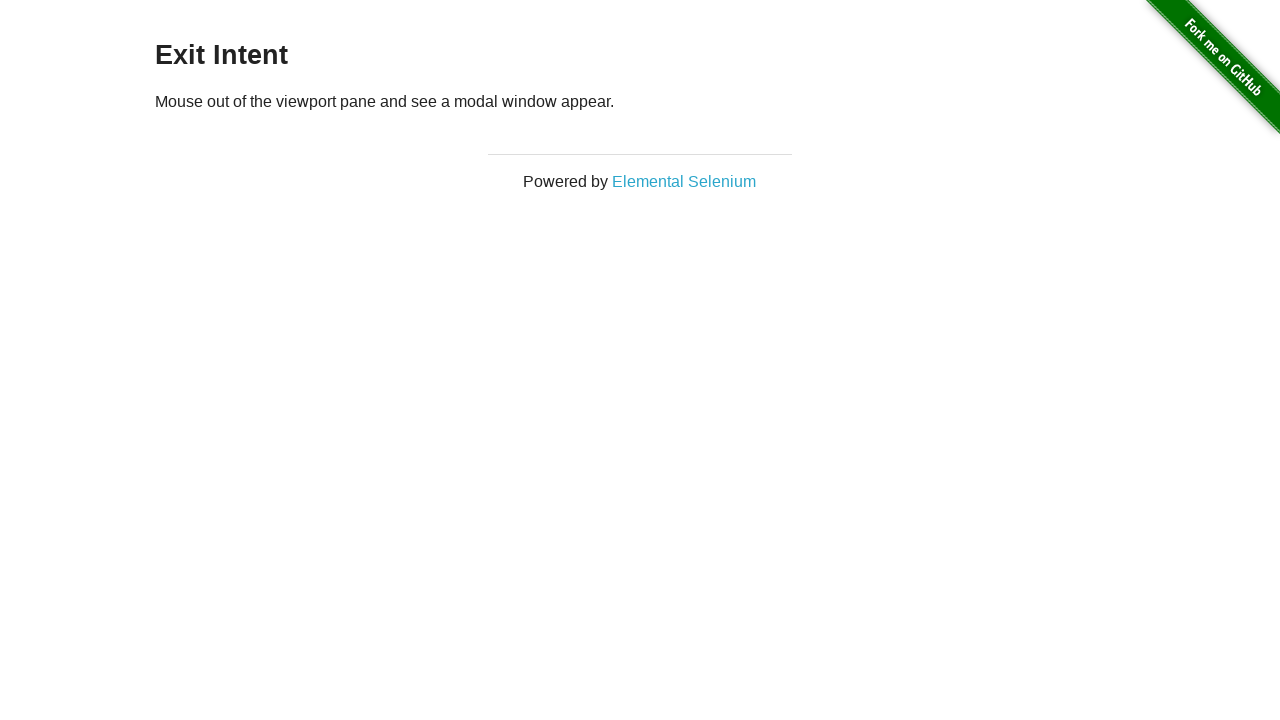

Waited 1500ms for page to load
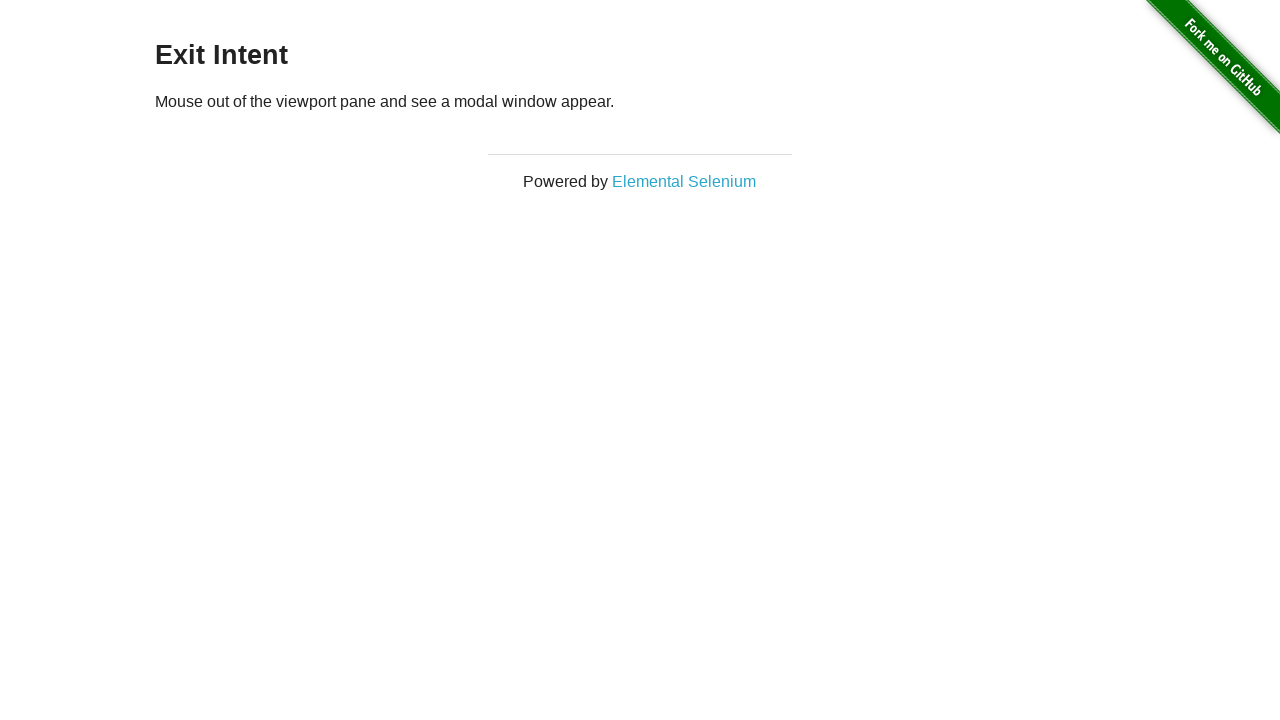

Moved mouse outside viewport to trigger exit intent popup at (640, -50)
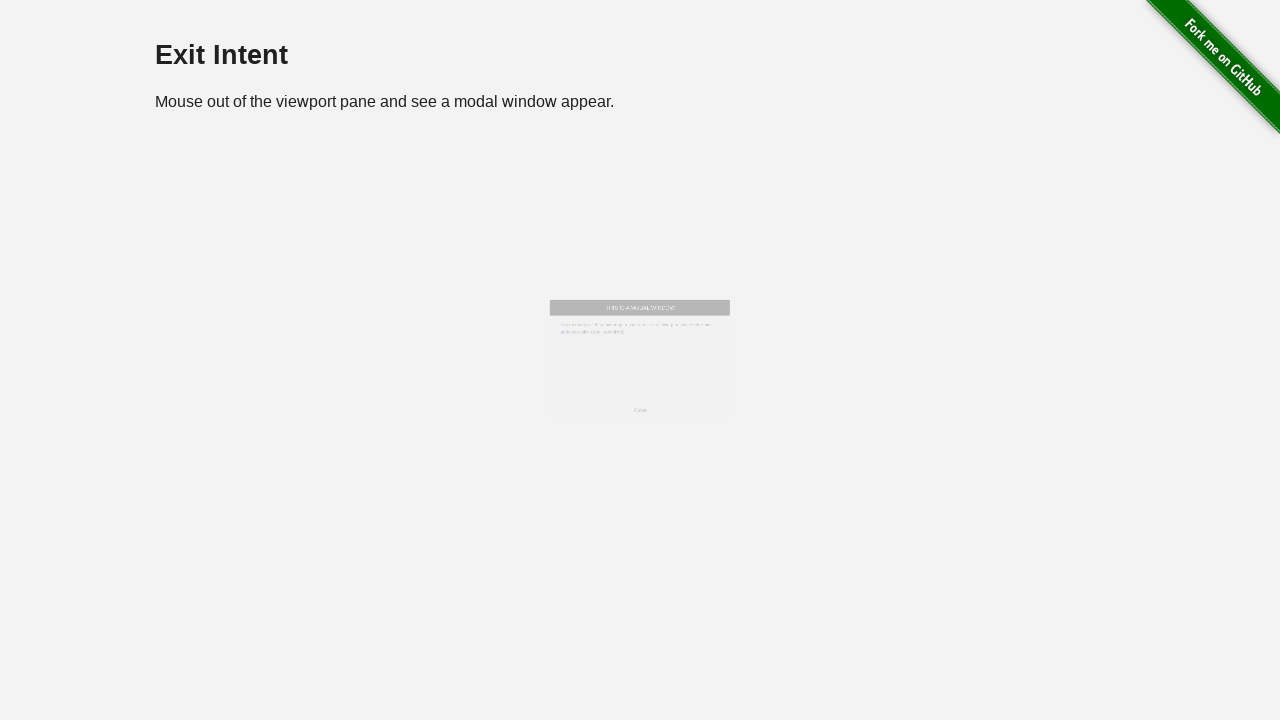

Exit intent popup was visible and close button was clicked at (640, 527) on xpath=//div[@class='modal-footer']//p[text()='Close']
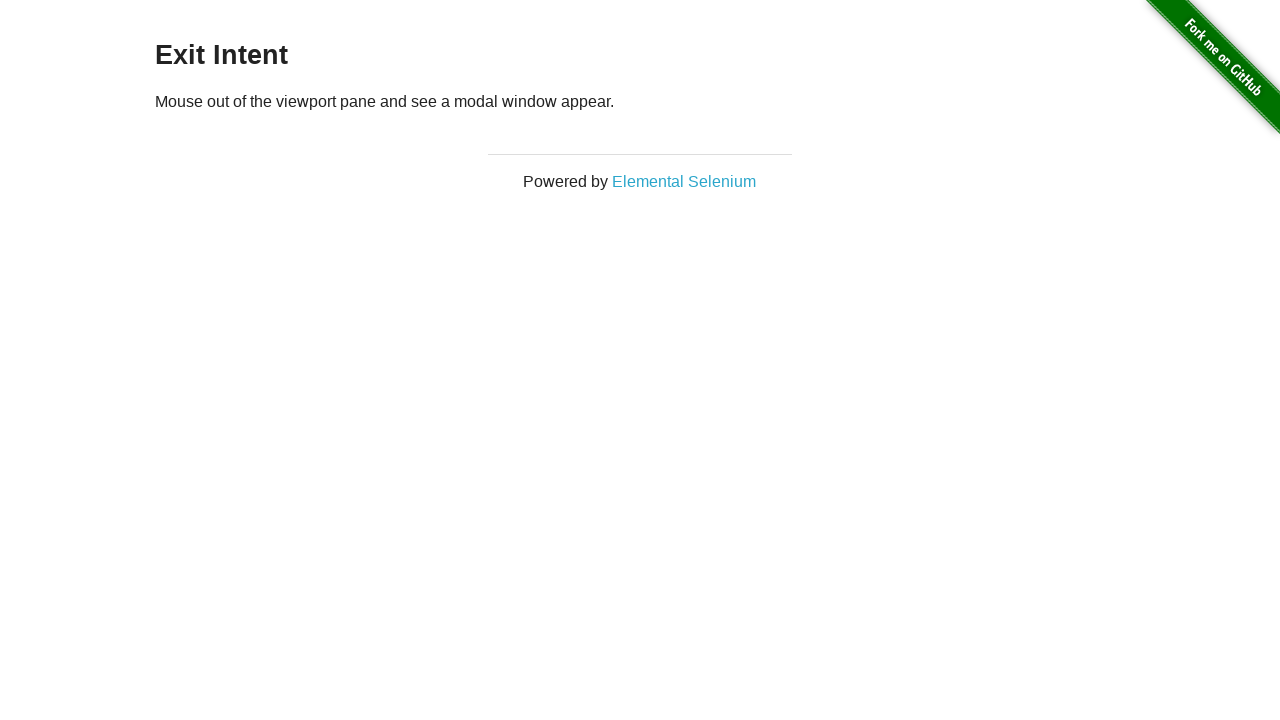

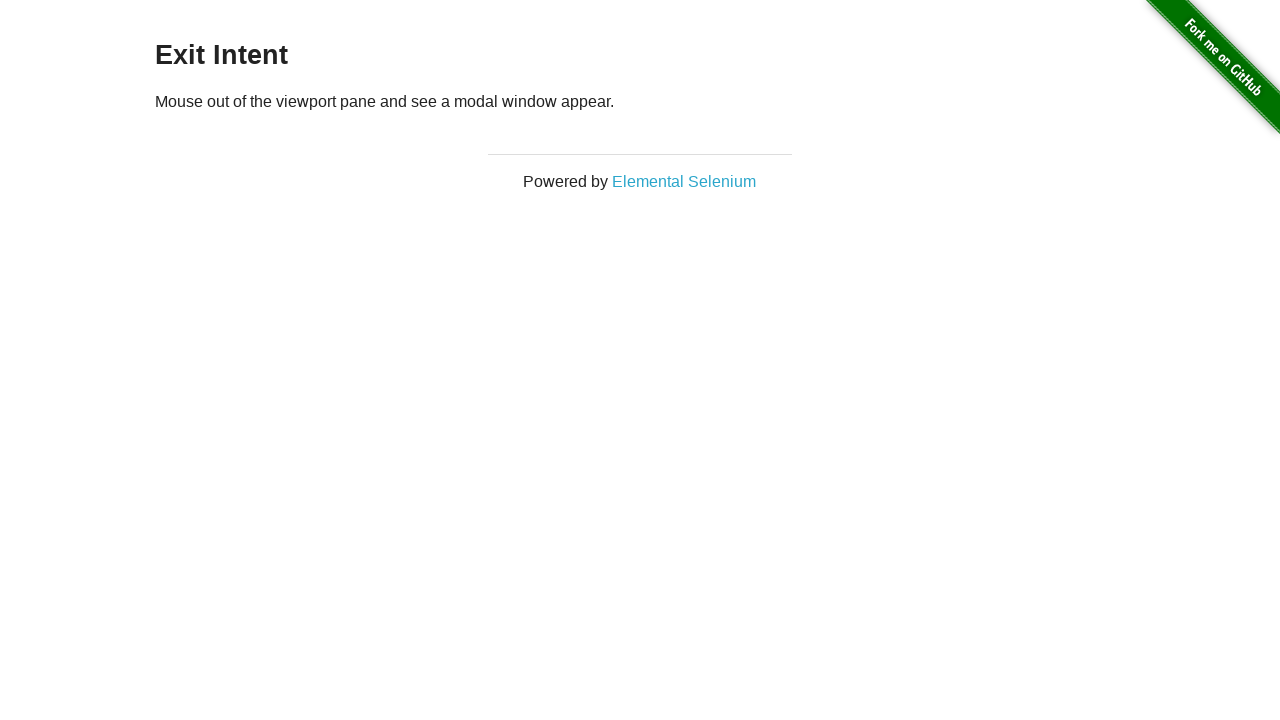